Navigates to RedBus website and verifies that images are present on the page by waiting for image elements to load.

Starting URL: https://www.redbus.com/

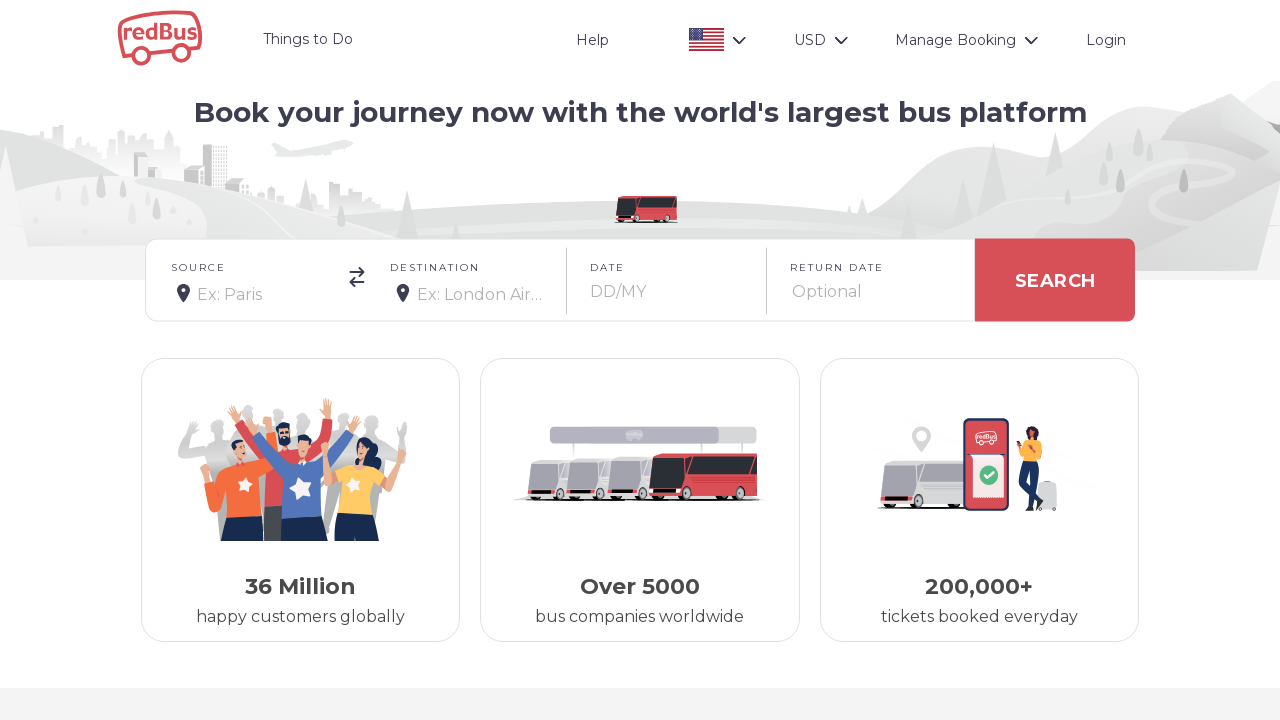

Waited for image elements to load on RedBus homepage
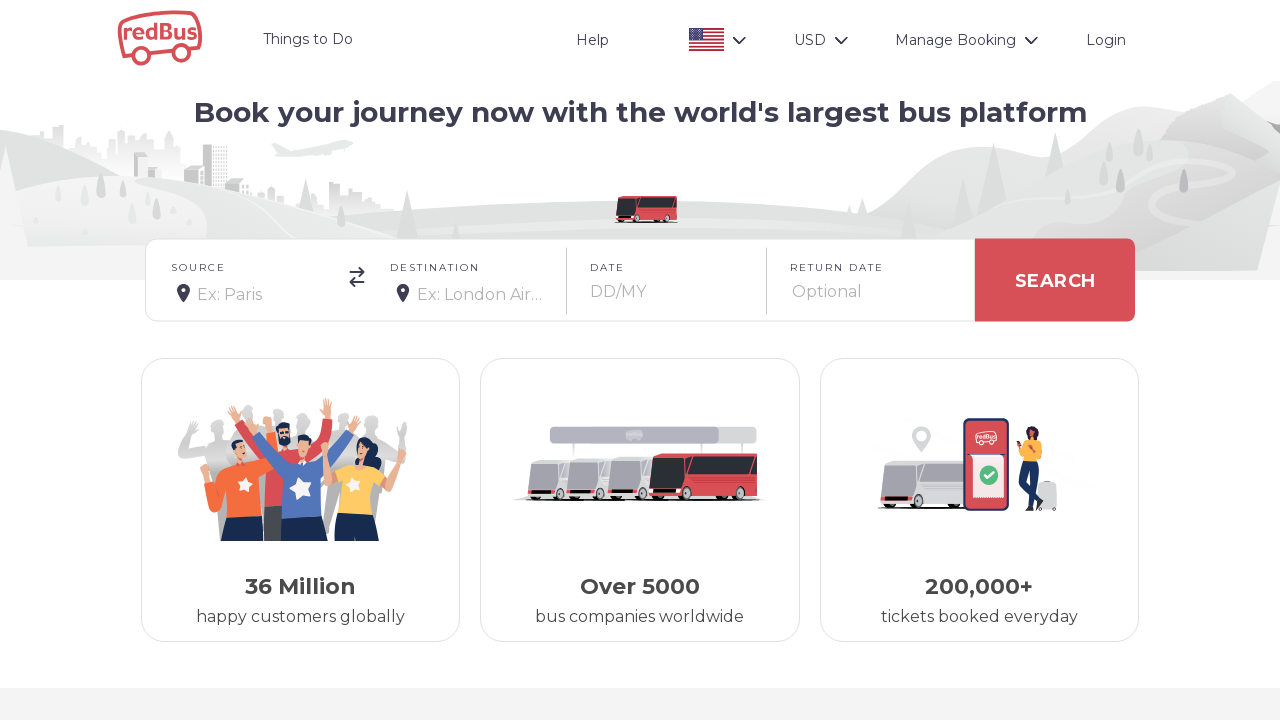

Located all image elements on the page
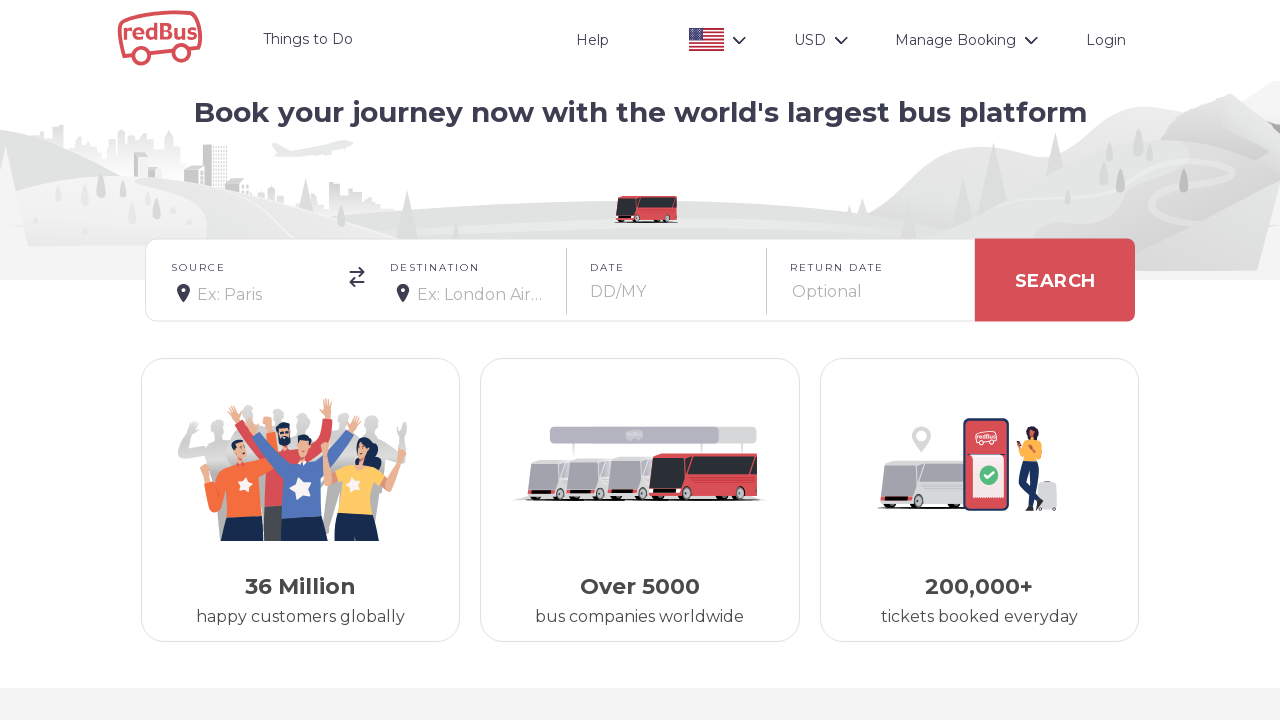

Verified that the first image element is attached to the DOM
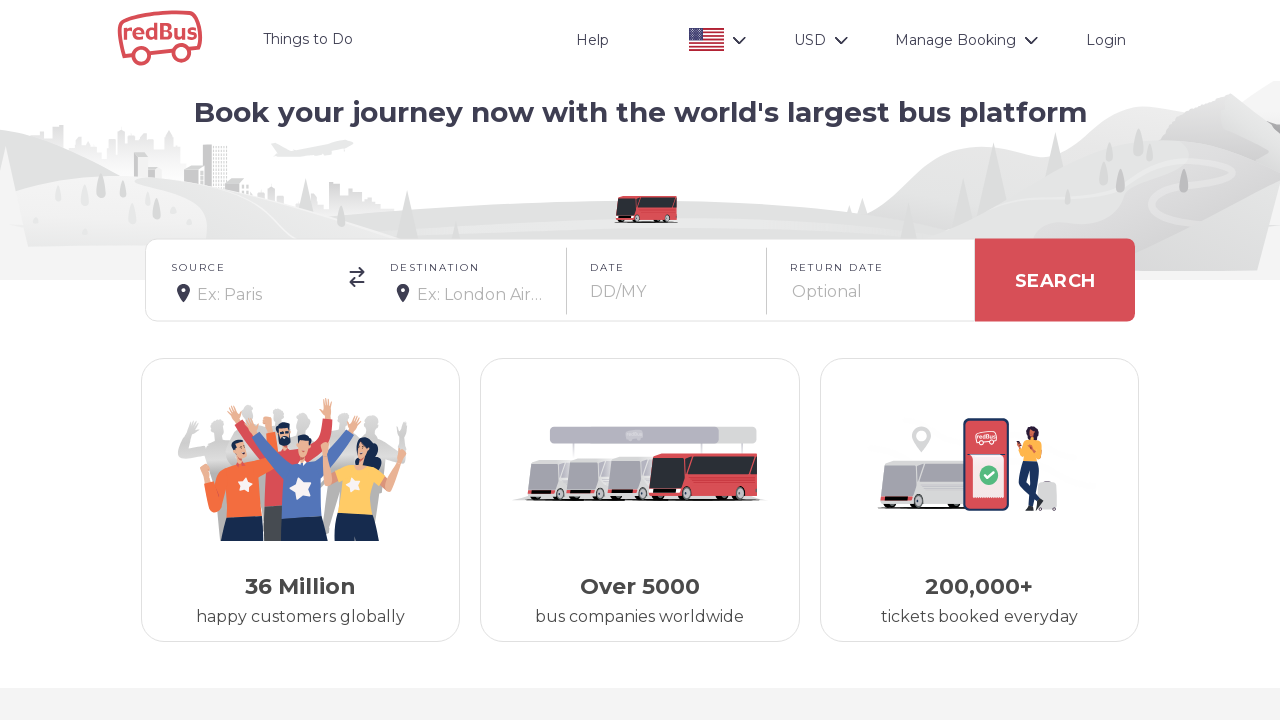

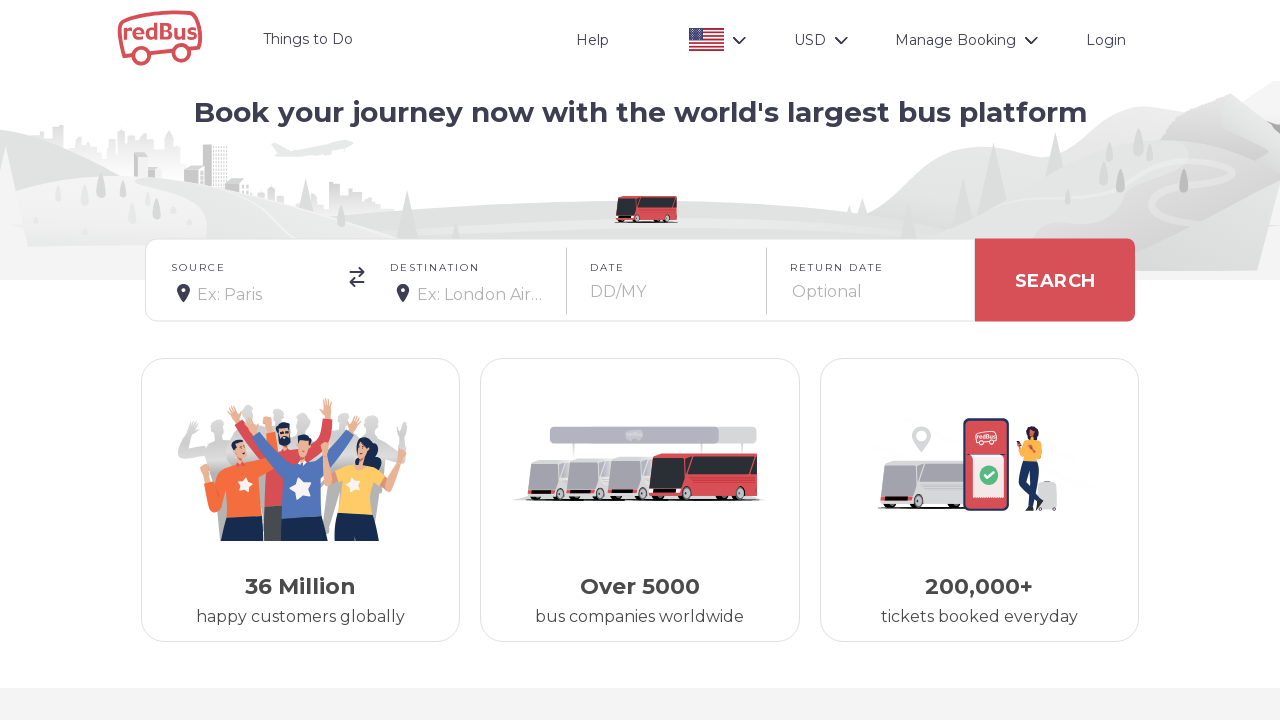